Tests sequential button clicking on a dynamic page where each button becomes enabled after the previous one is clicked. Verifies that "All Buttons Clicked" message appears after all four buttons are clicked.

Starting URL: https://testpages.herokuapp.com/styled/dynamic-buttons-disabled.html

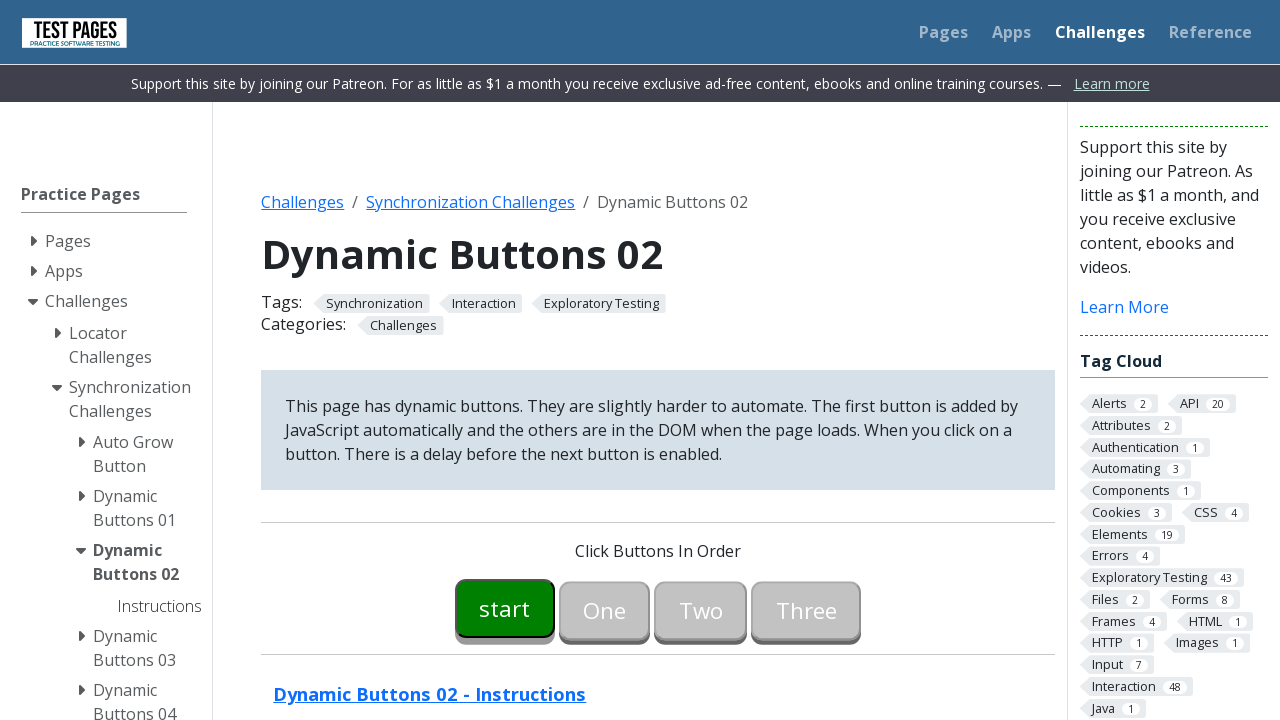

Clicked button00 to start the sequence at (505, 608) on #button00
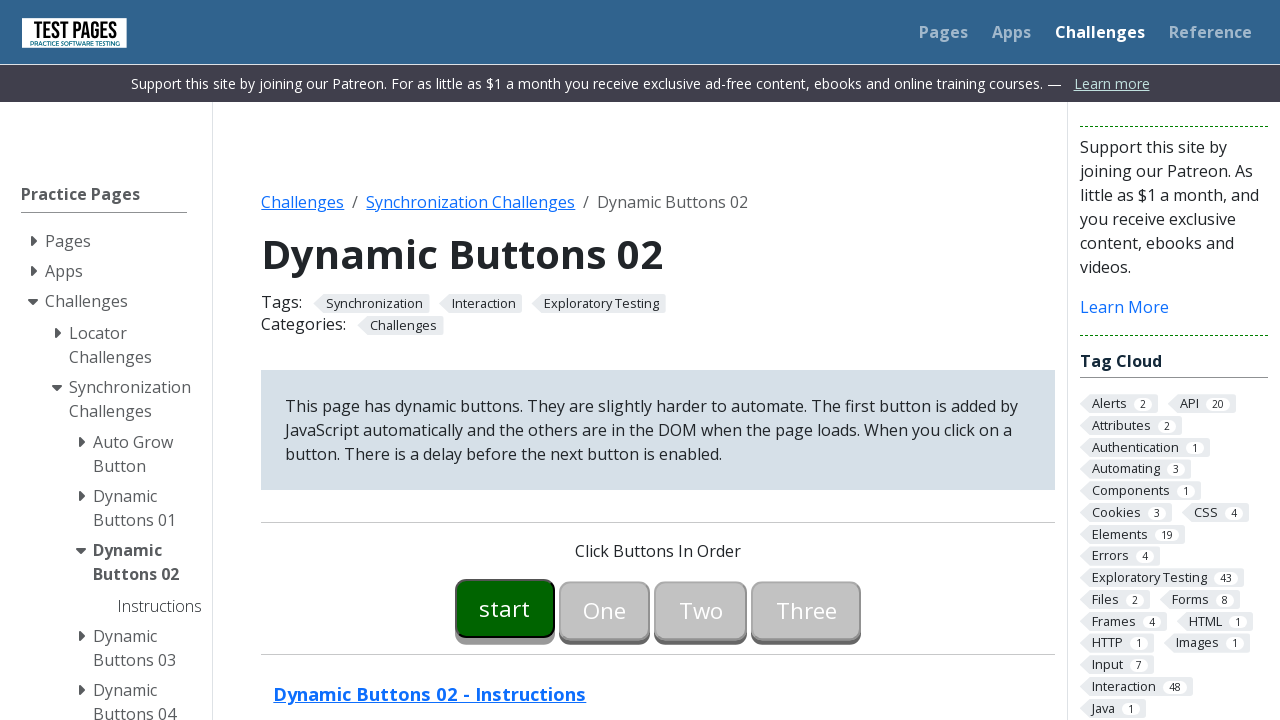

Button01 became enabled
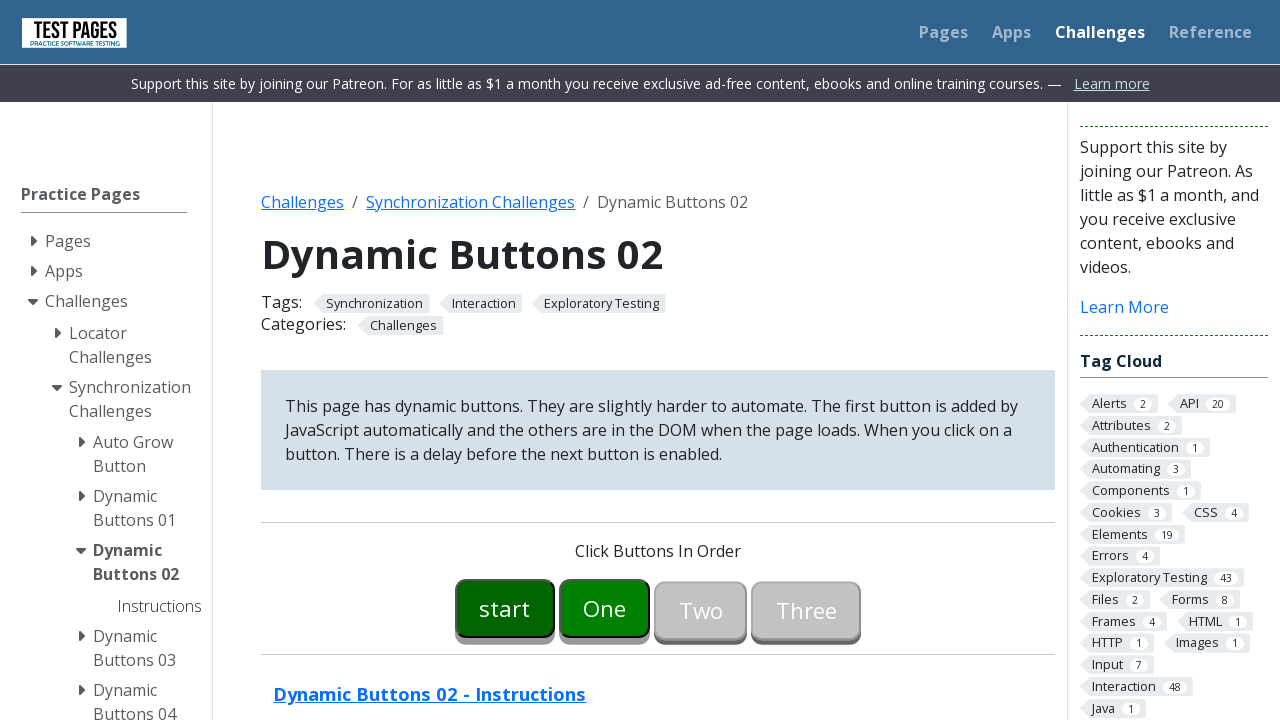

Clicked button01 at (605, 608) on #button01
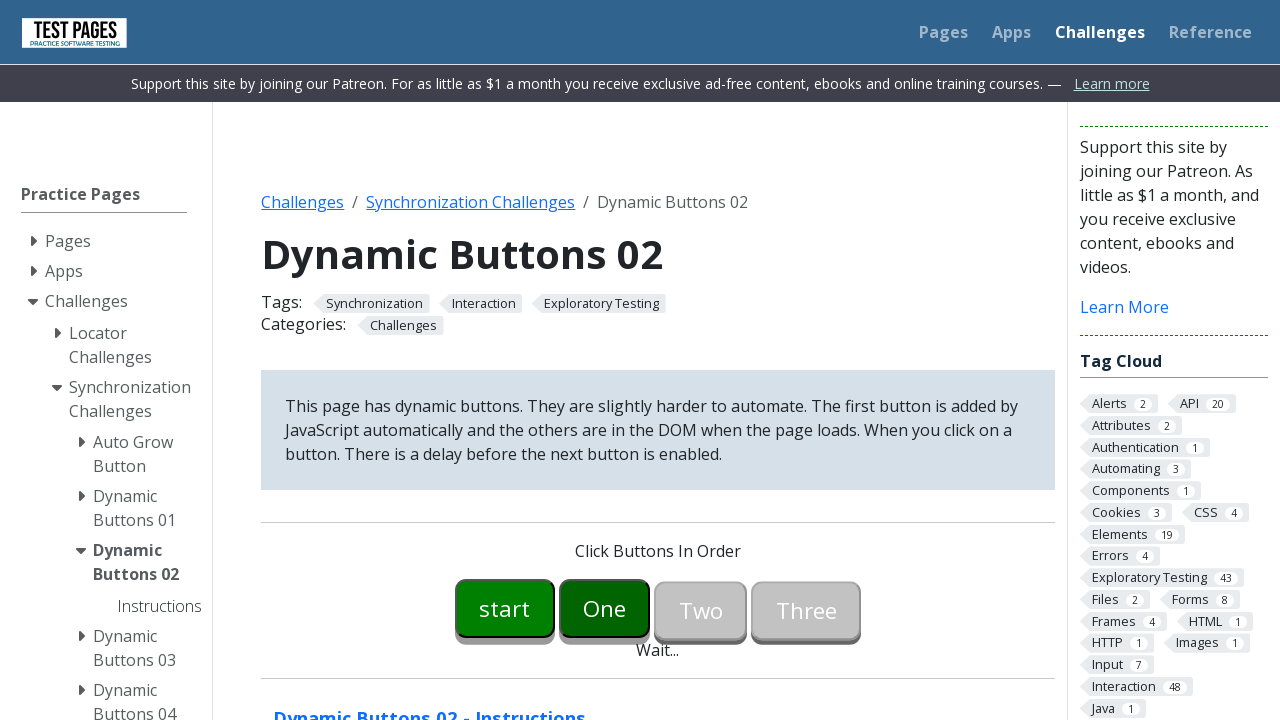

Button02 became enabled
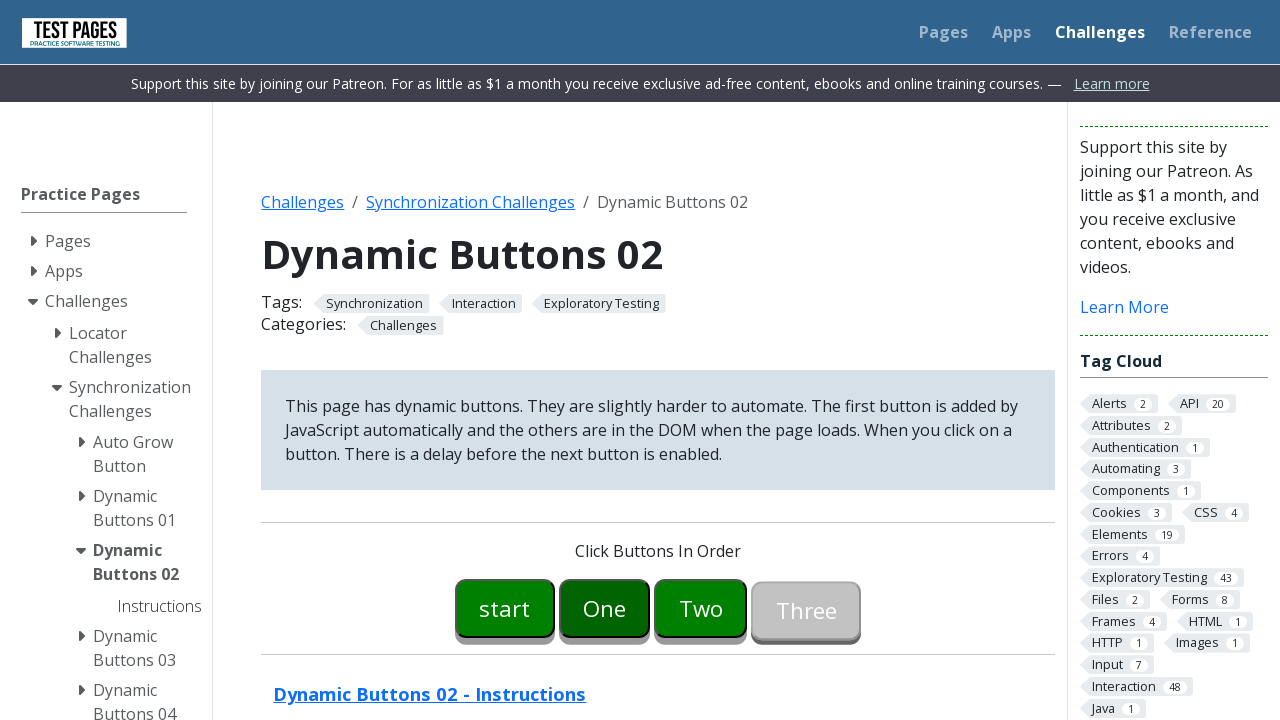

Clicked button02 at (701, 608) on #button02
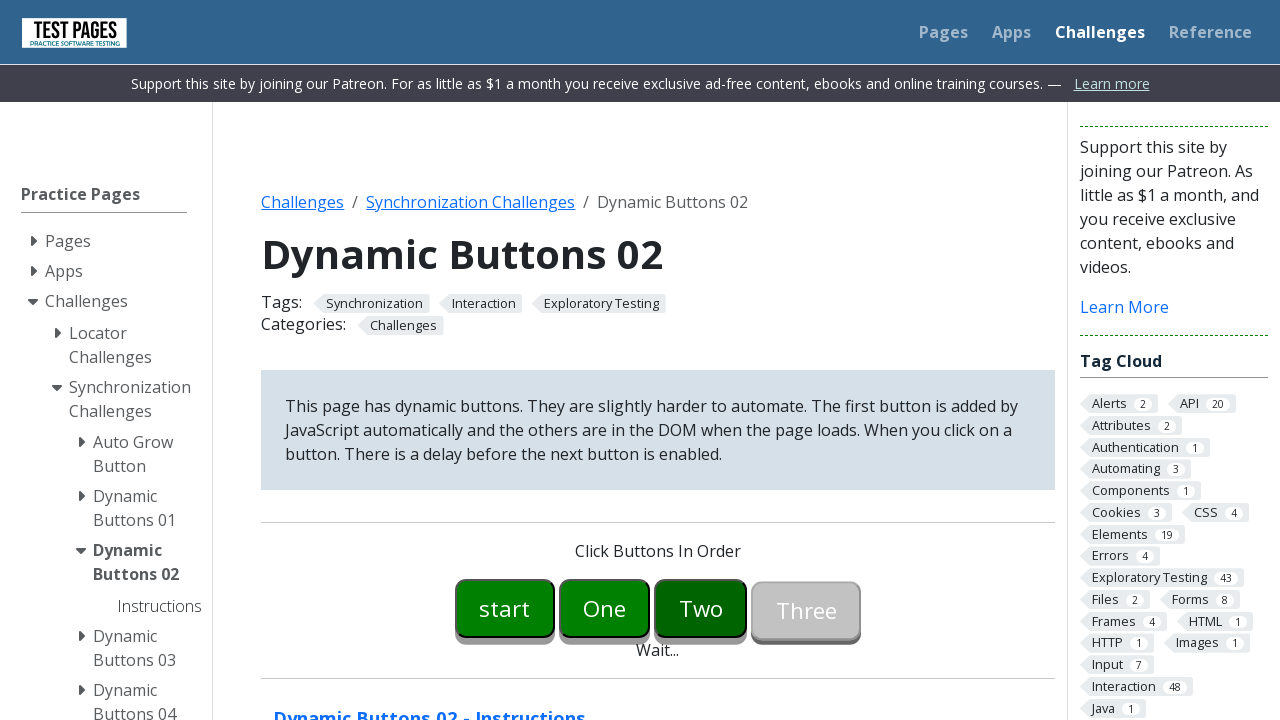

Button03 became enabled
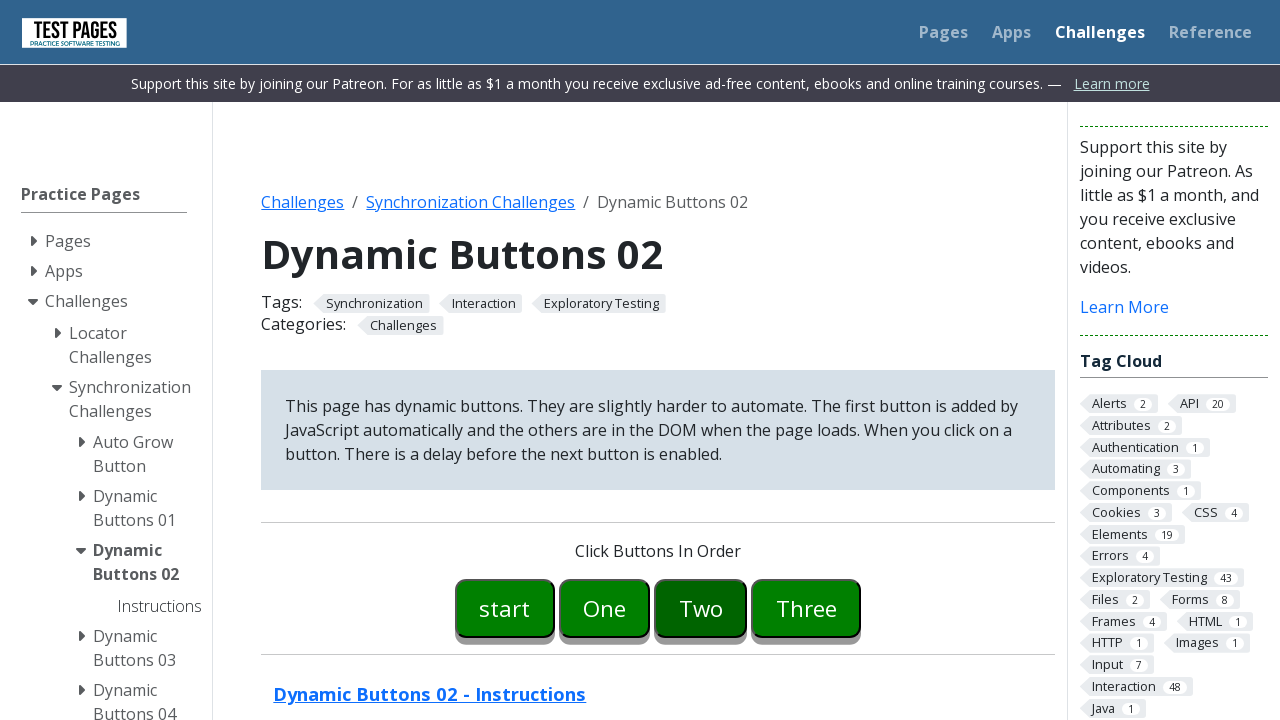

Clicked button03 at (806, 608) on #button03
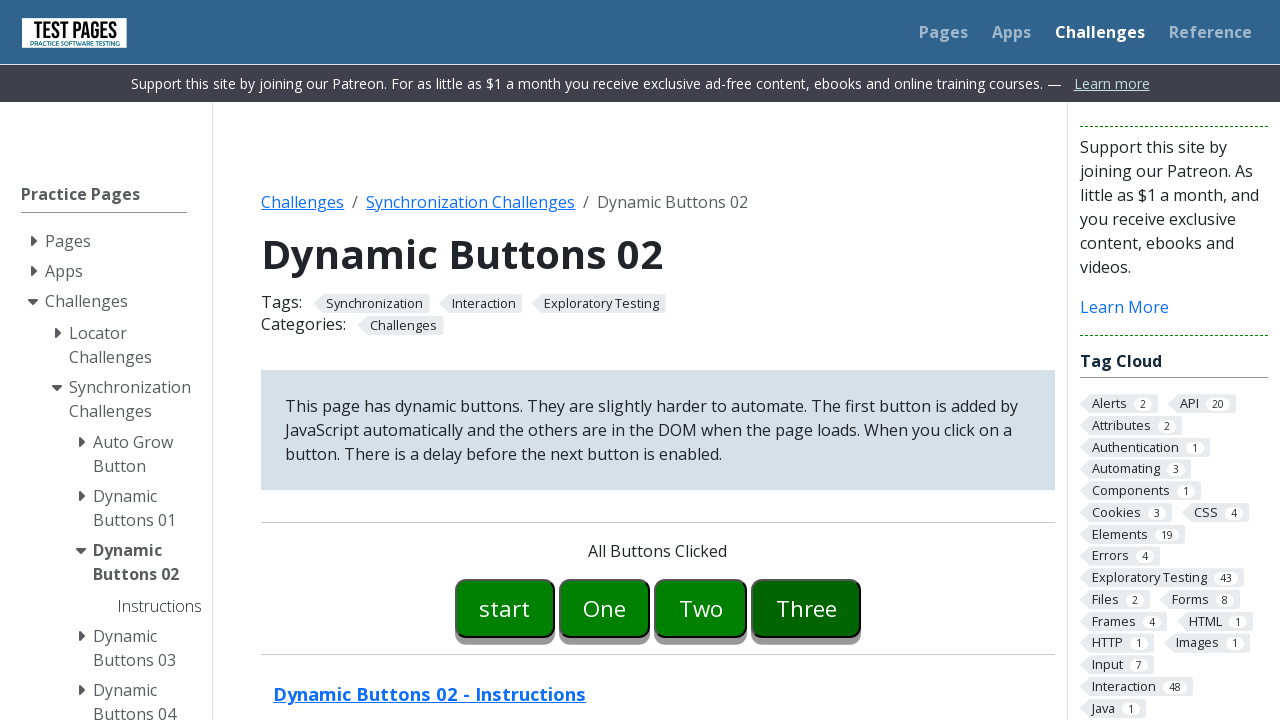

Success message appeared
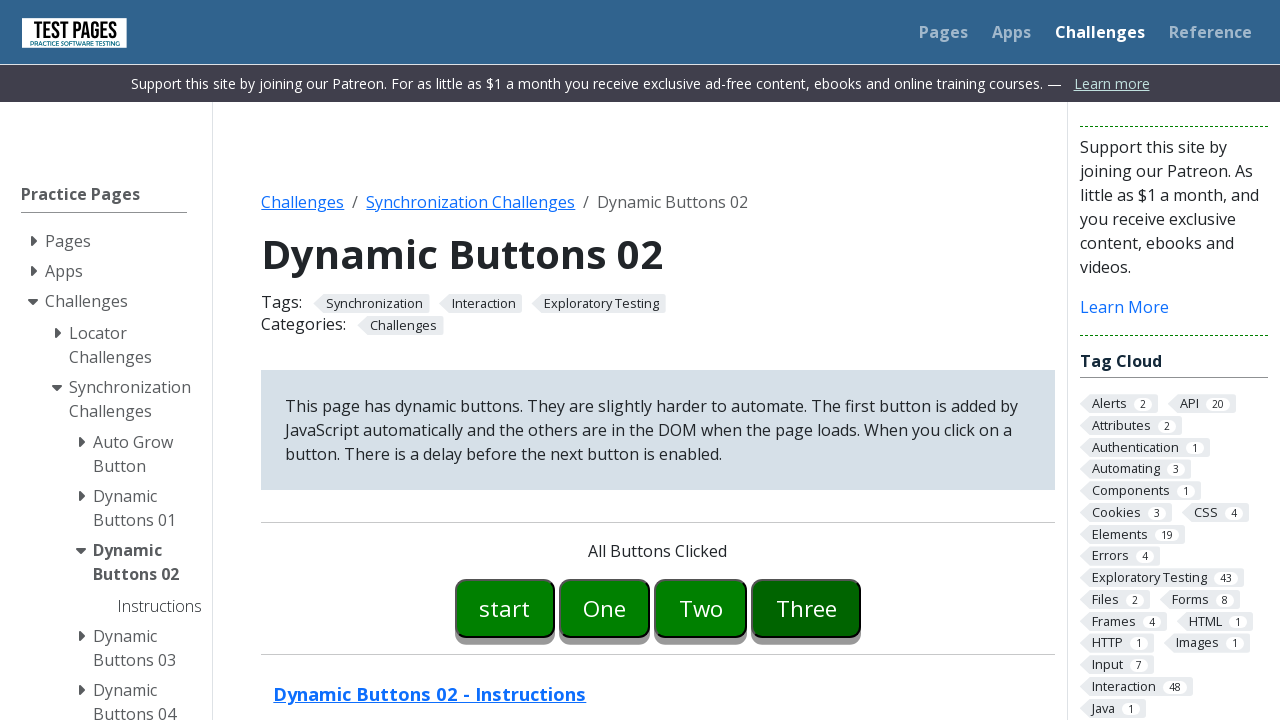

Verified 'All Buttons Clicked' message is displayed
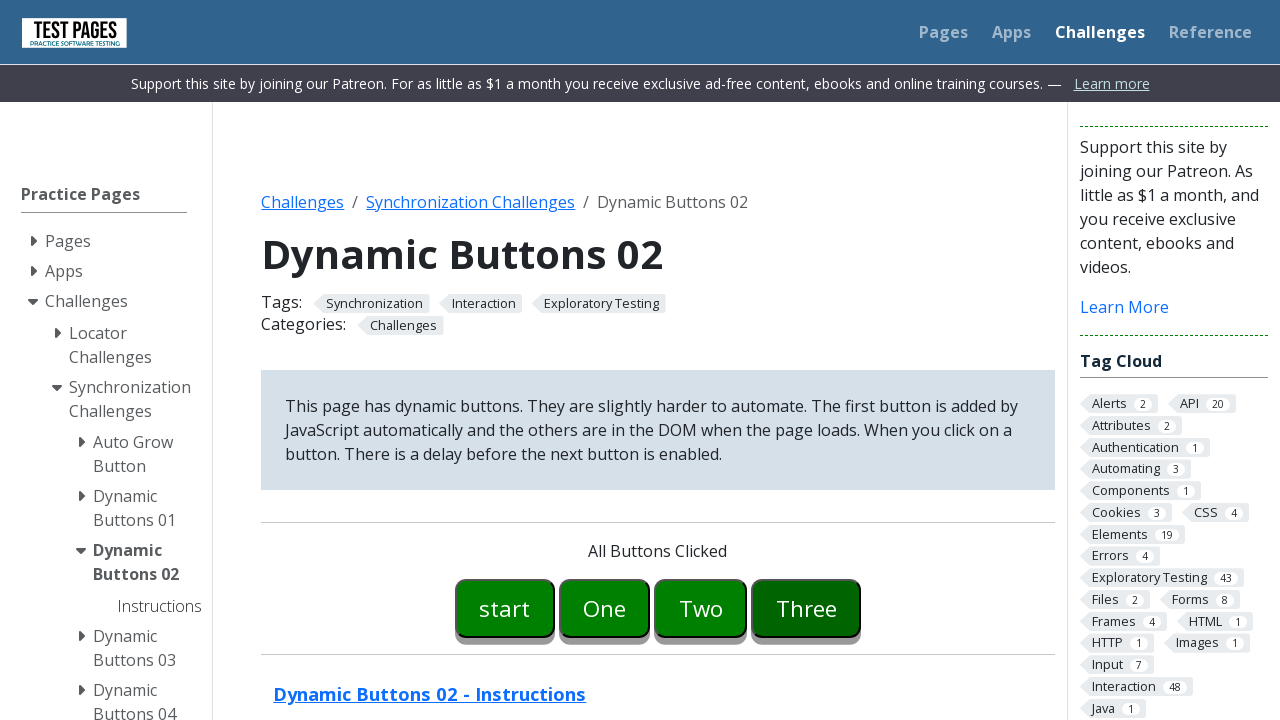

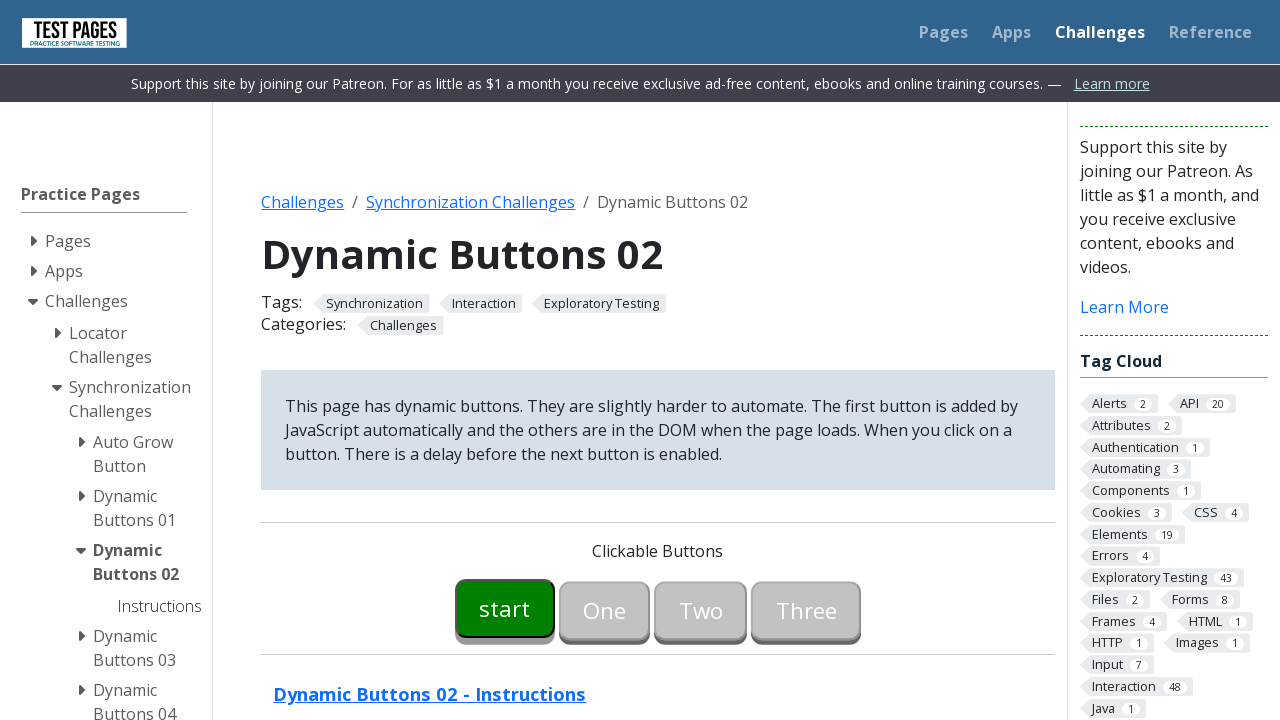